Tests a registration form by filling in first name, last name, and email fields, submitting the form, and verifying the success message is displayed.

Starting URL: http://suninjuly.github.io/registration1.html

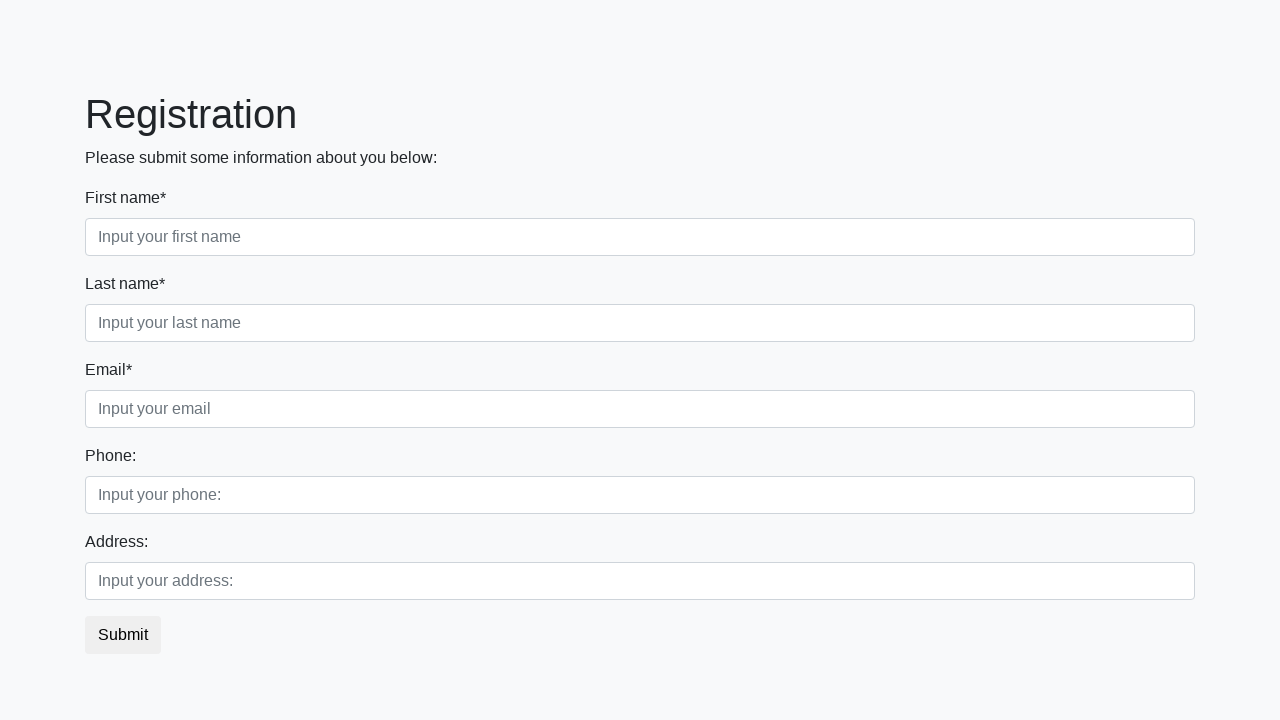

Filled first name field with 'Ivan' on .first_block .first_class .first
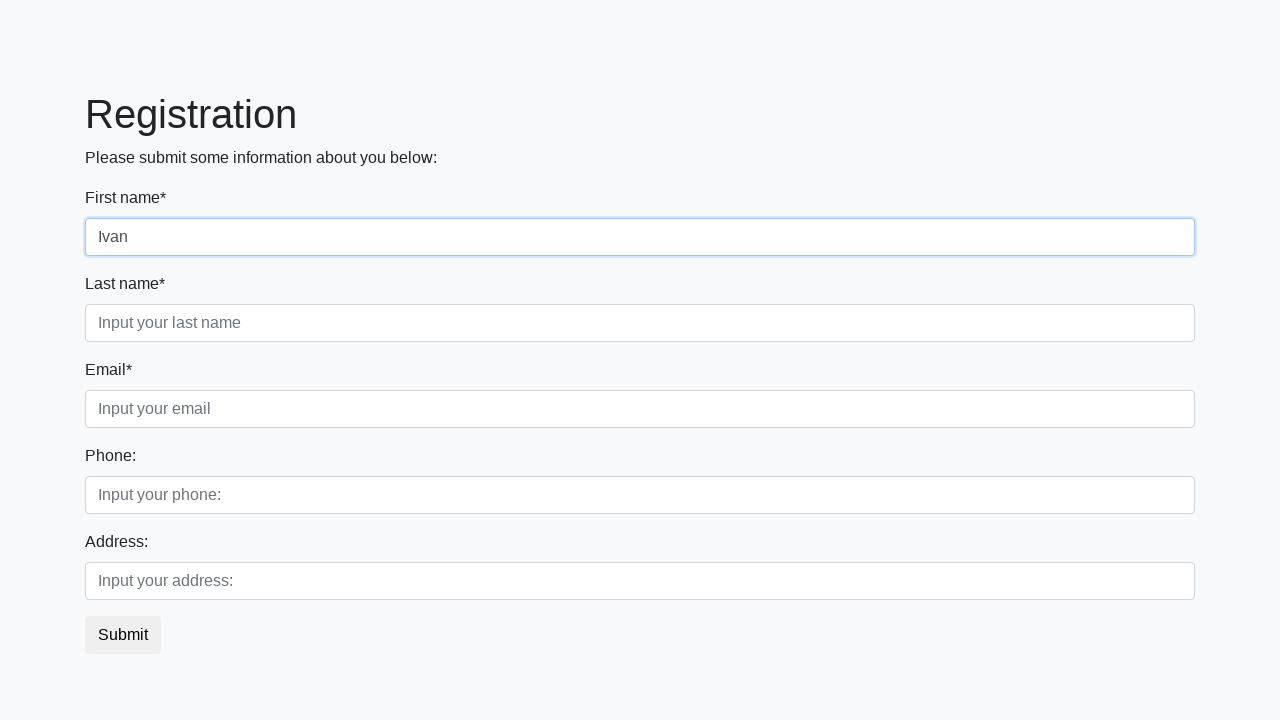

Filled last name field with 'Petrov' on .first_block .second_class .second
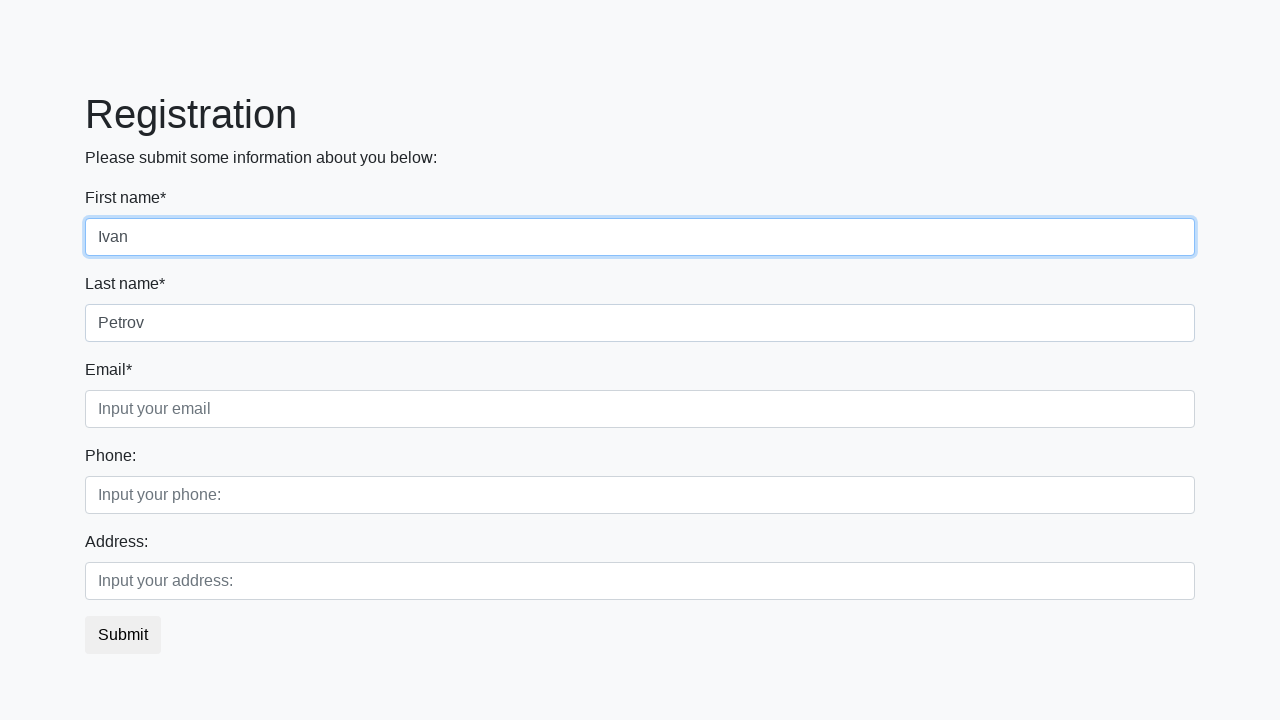

Filled email field with 'test@test.ru' on .first_block .third_class .third
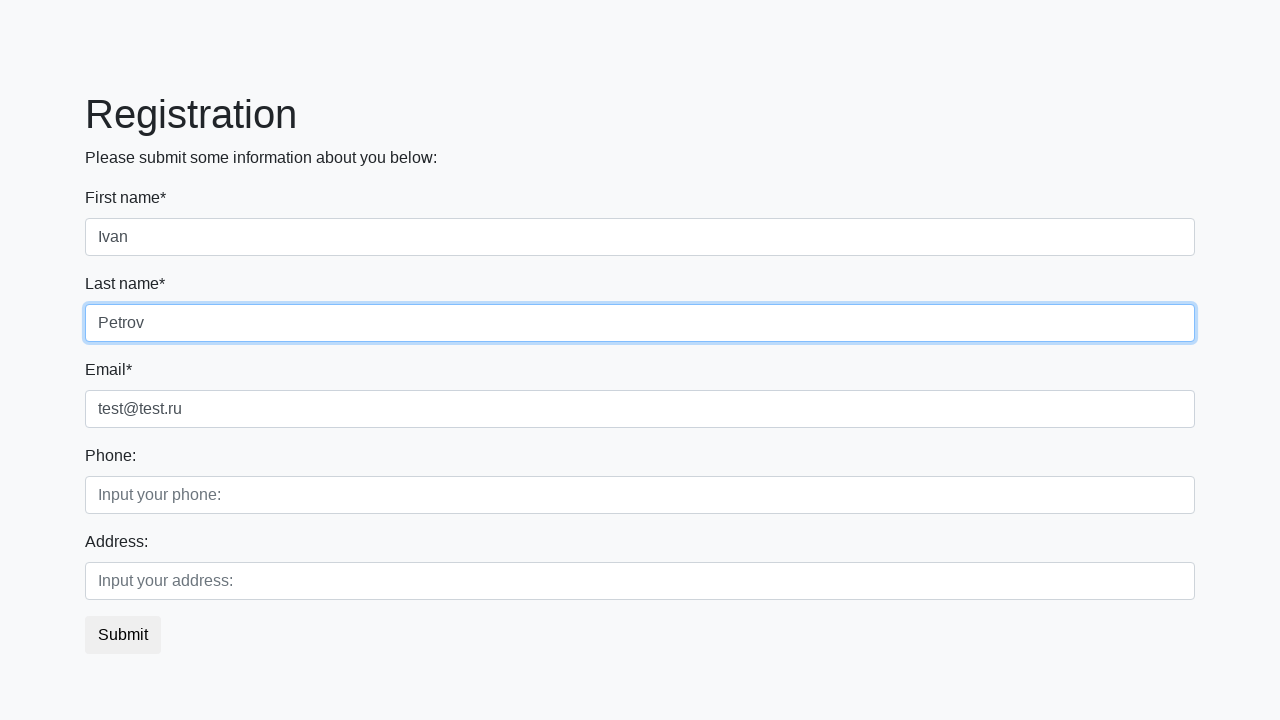

Clicked submit button to register at (123, 635) on button.btn
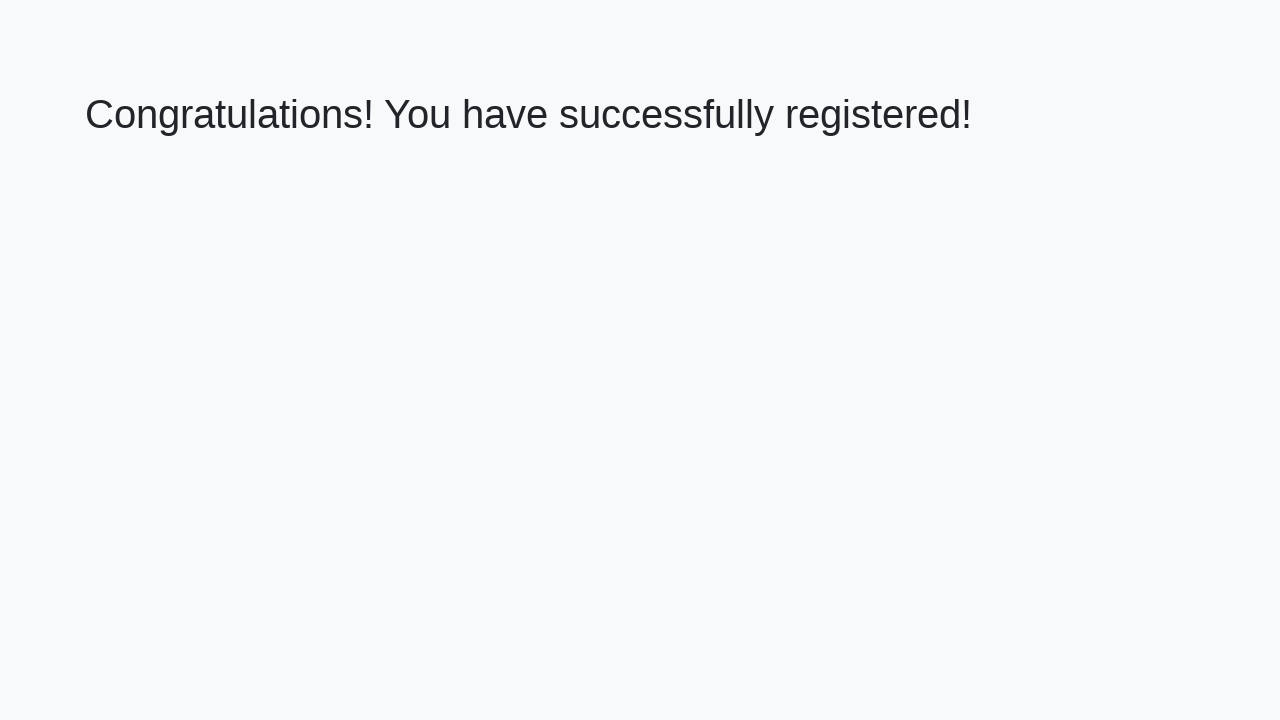

Success message header loaded
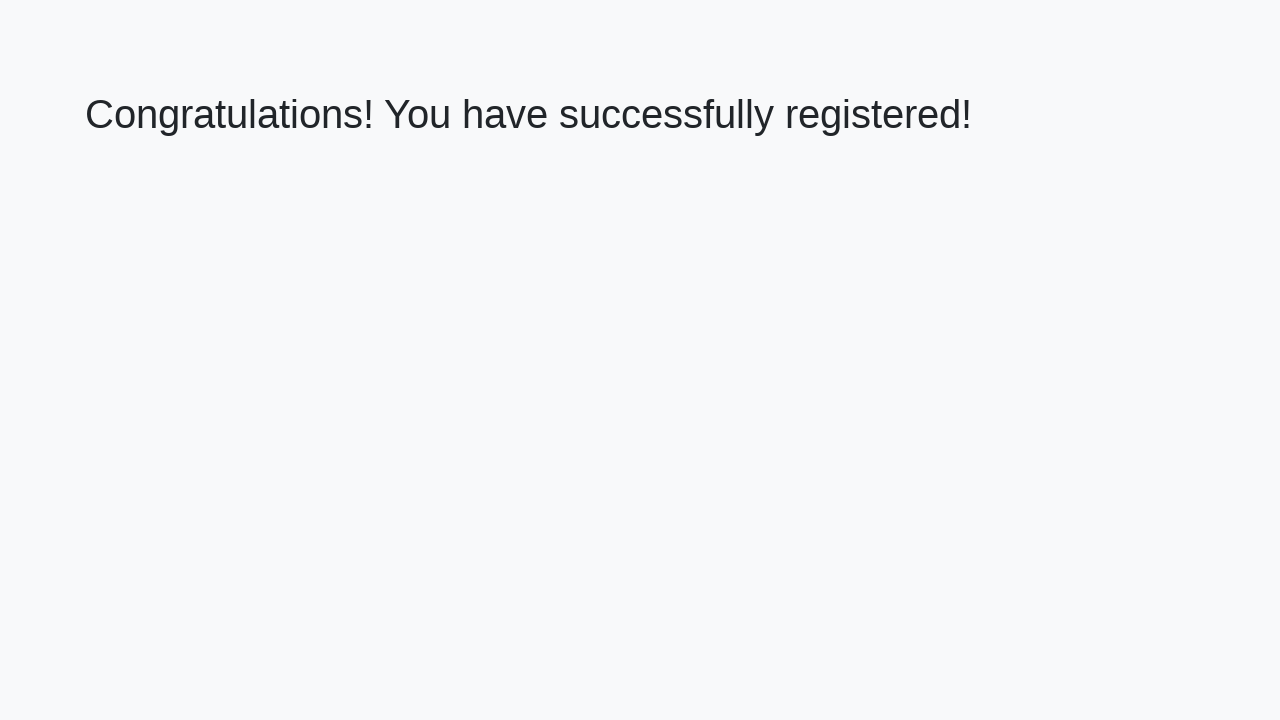

Retrieved success message text
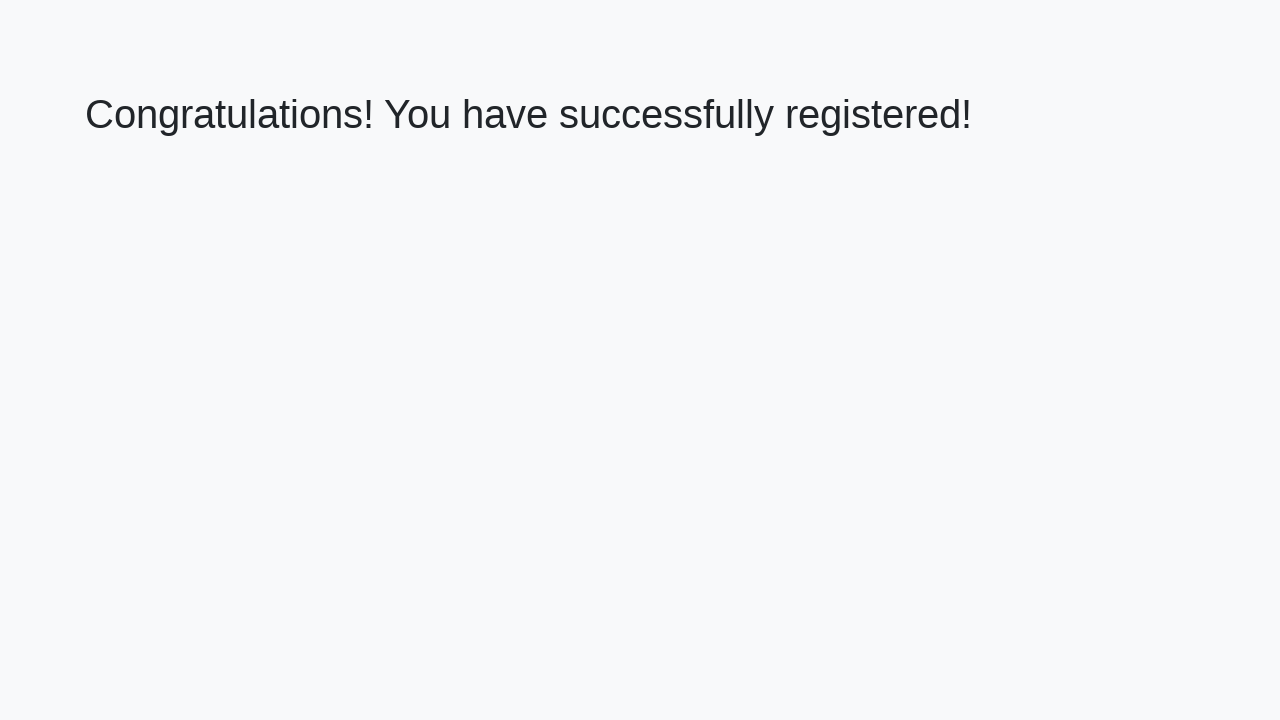

Verified success message matches expected text
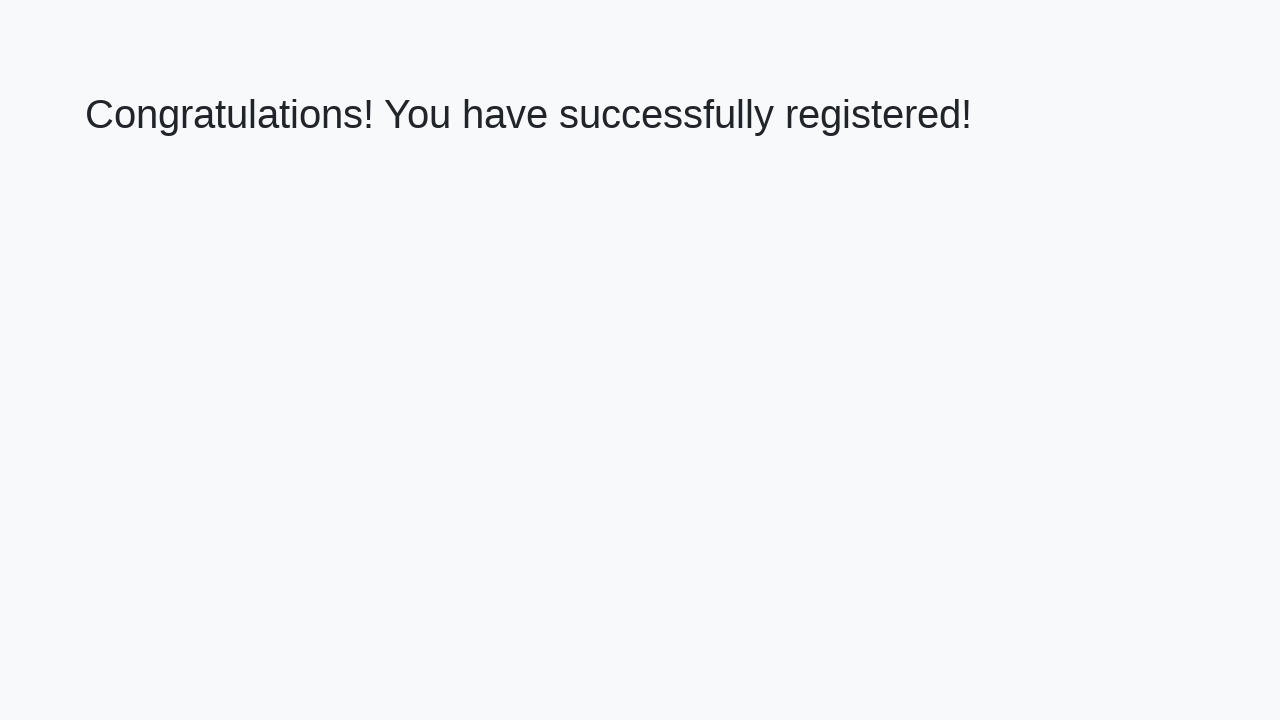

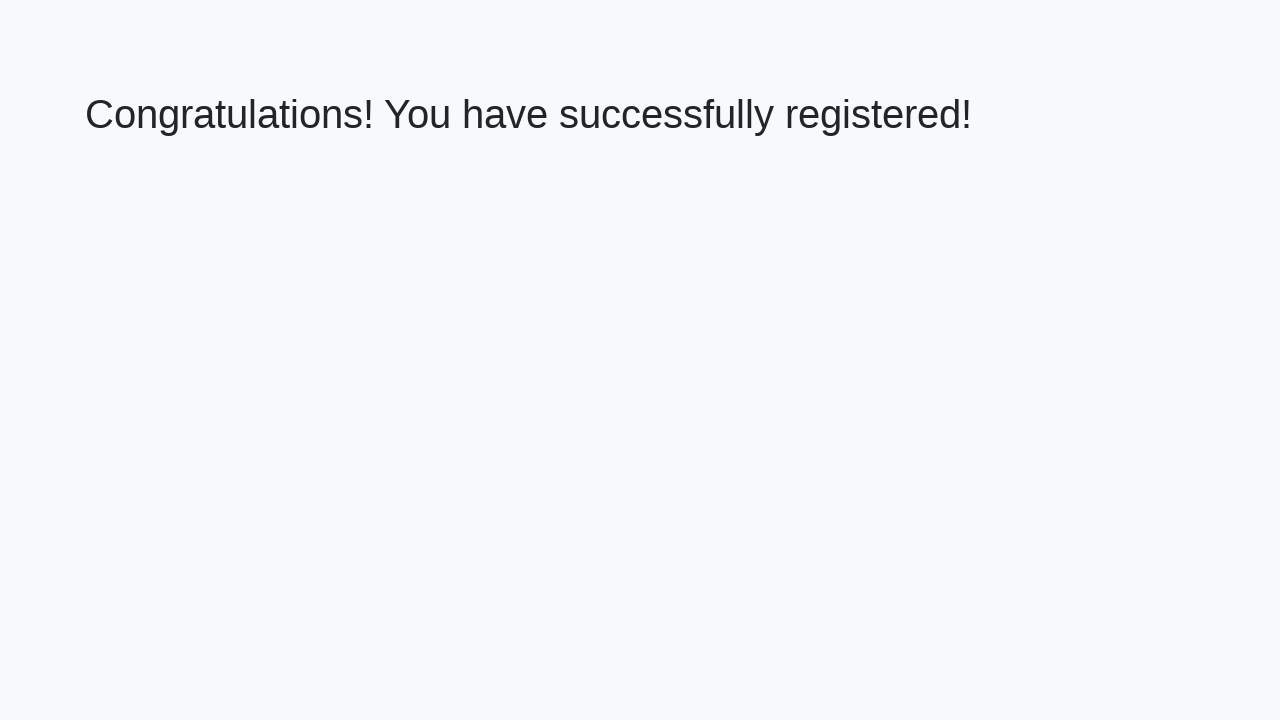